Tests that the YouTube logo image is displayed on the page

Starting URL: https://www.youtube.com

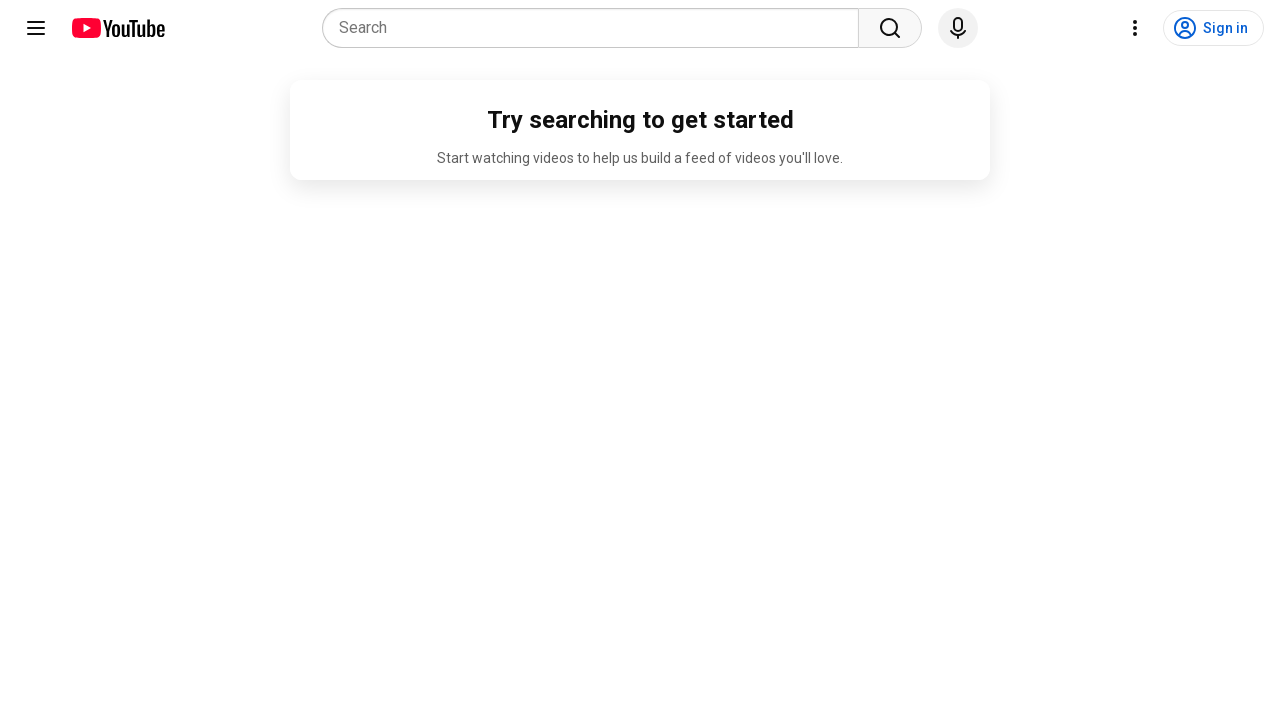

Navigated to https://www.youtube.com
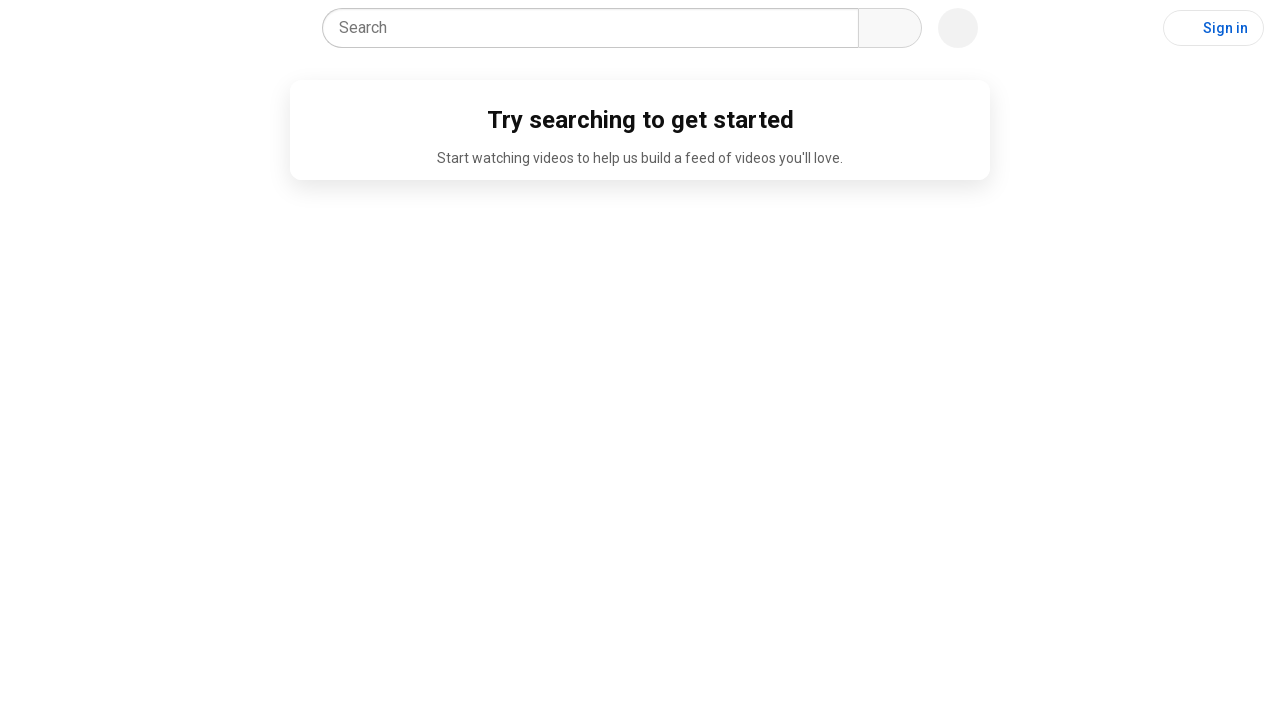

Located YouTube logo element
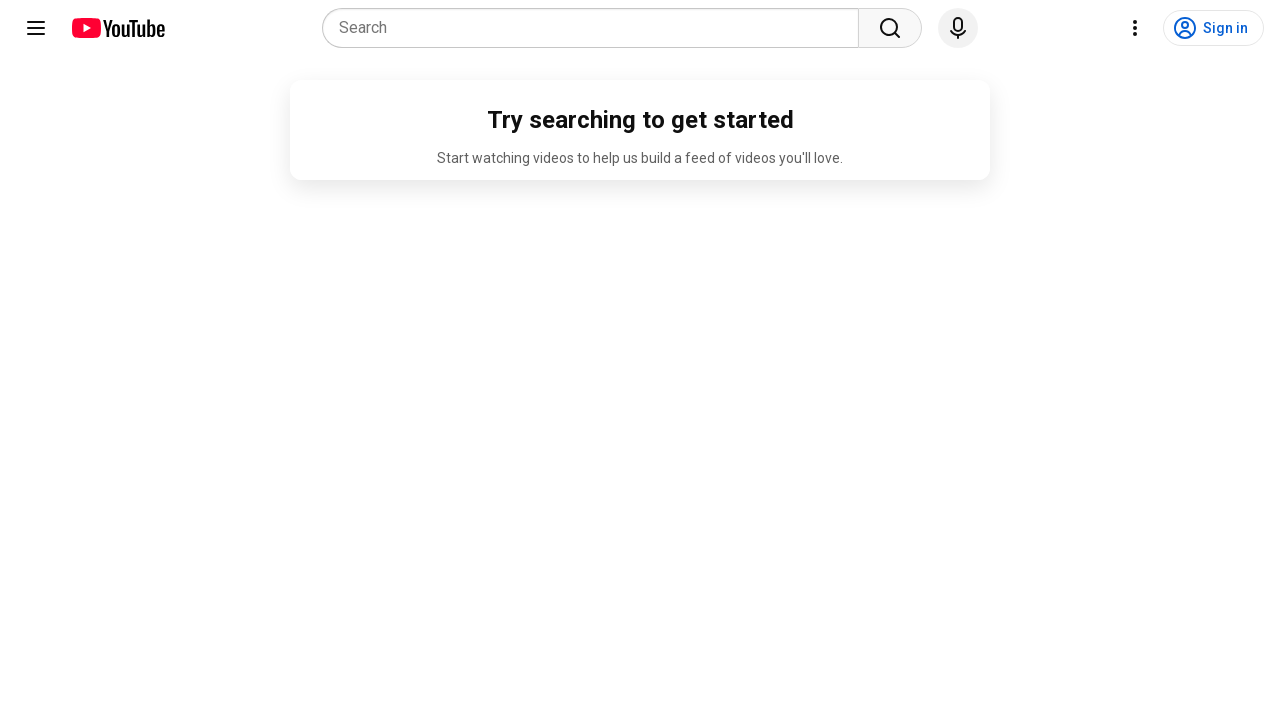

Verified YouTube logo is displayed on the page
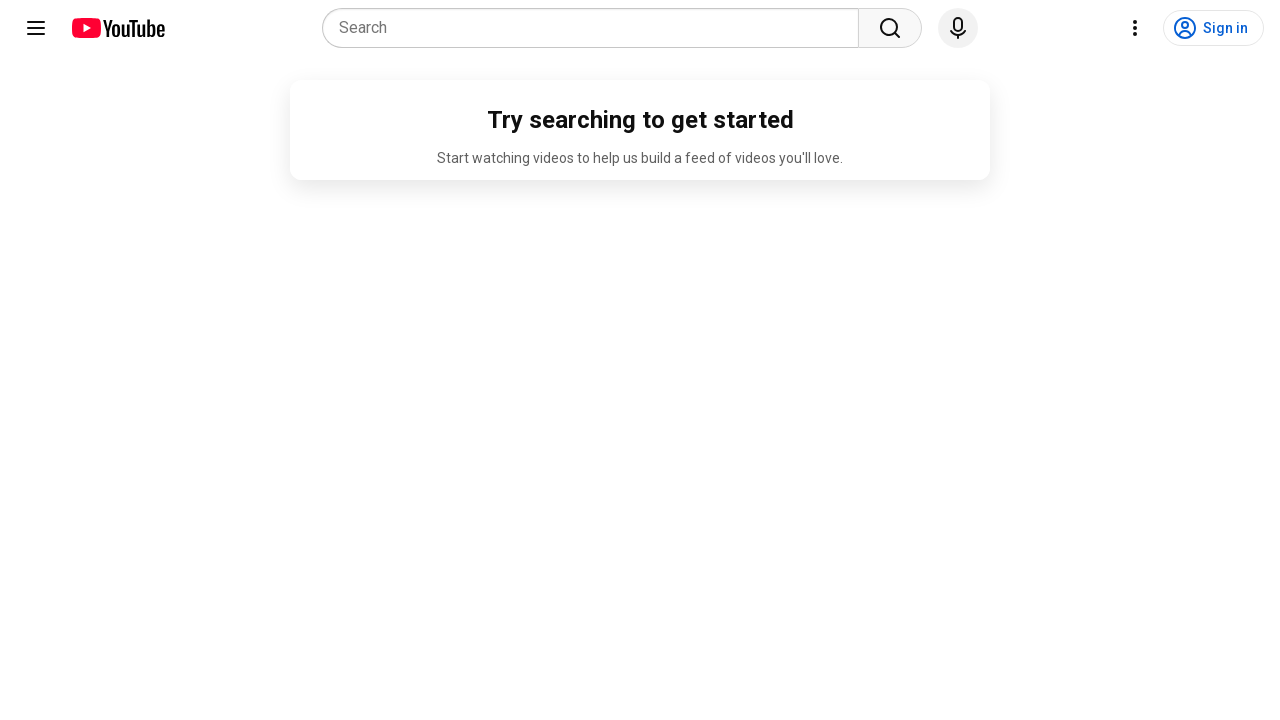

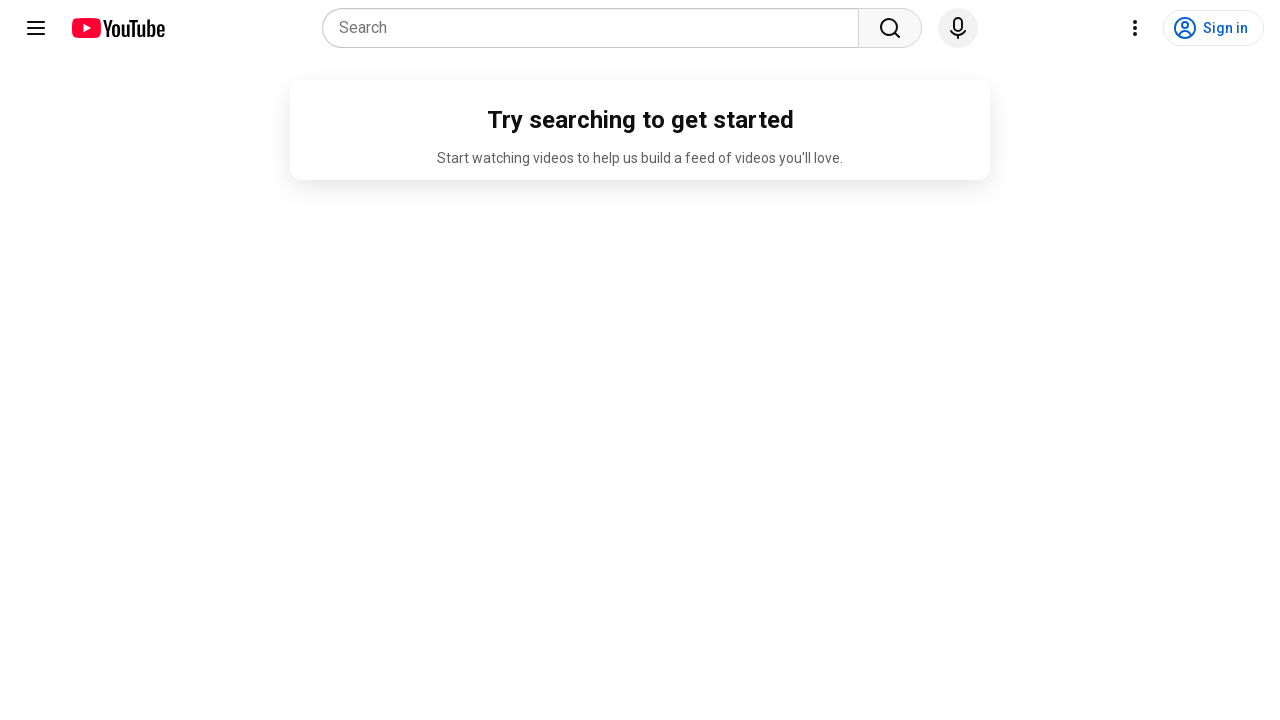